Navigates to Submit New Language page and verifies the styling of important notice markup

Starting URL: http://www.99-bottles-of-beer.net/

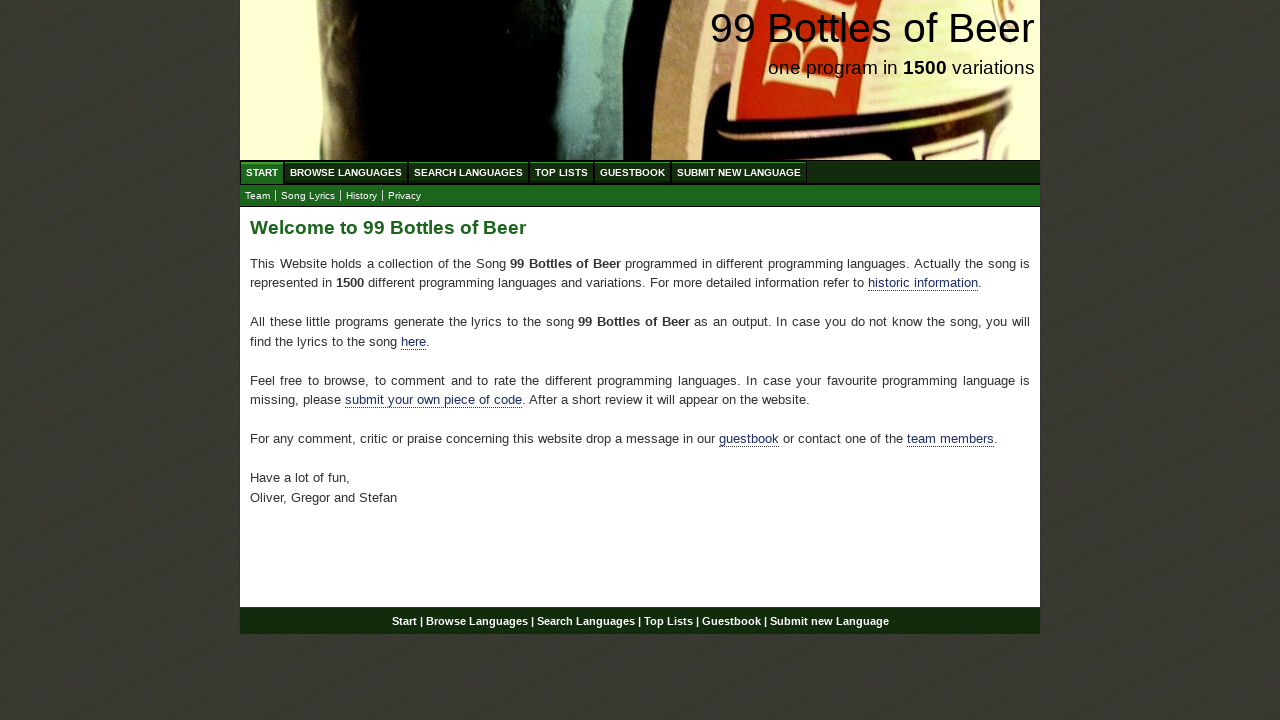

Clicked on SUBMIT NEW LANGUAGE link at (739, 172) on text=SUBMIT NEW LANGUAGE
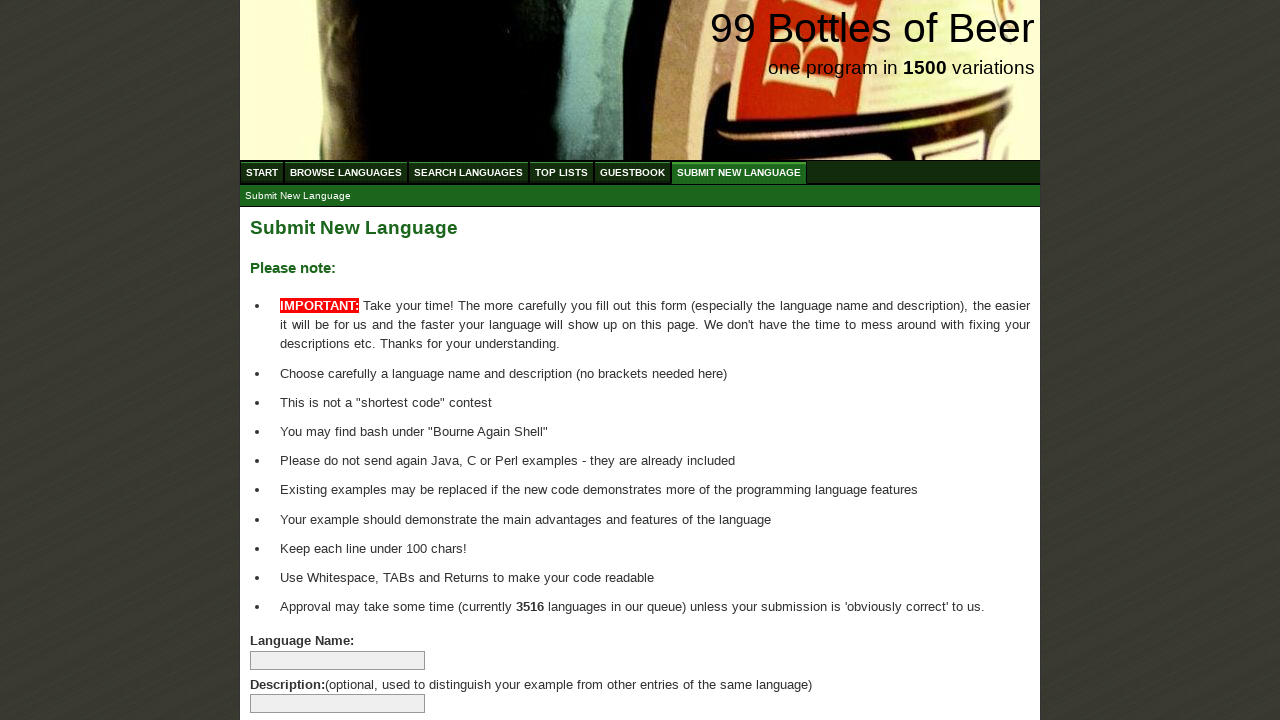

Important notice markup elements loaded on Submit New Language page
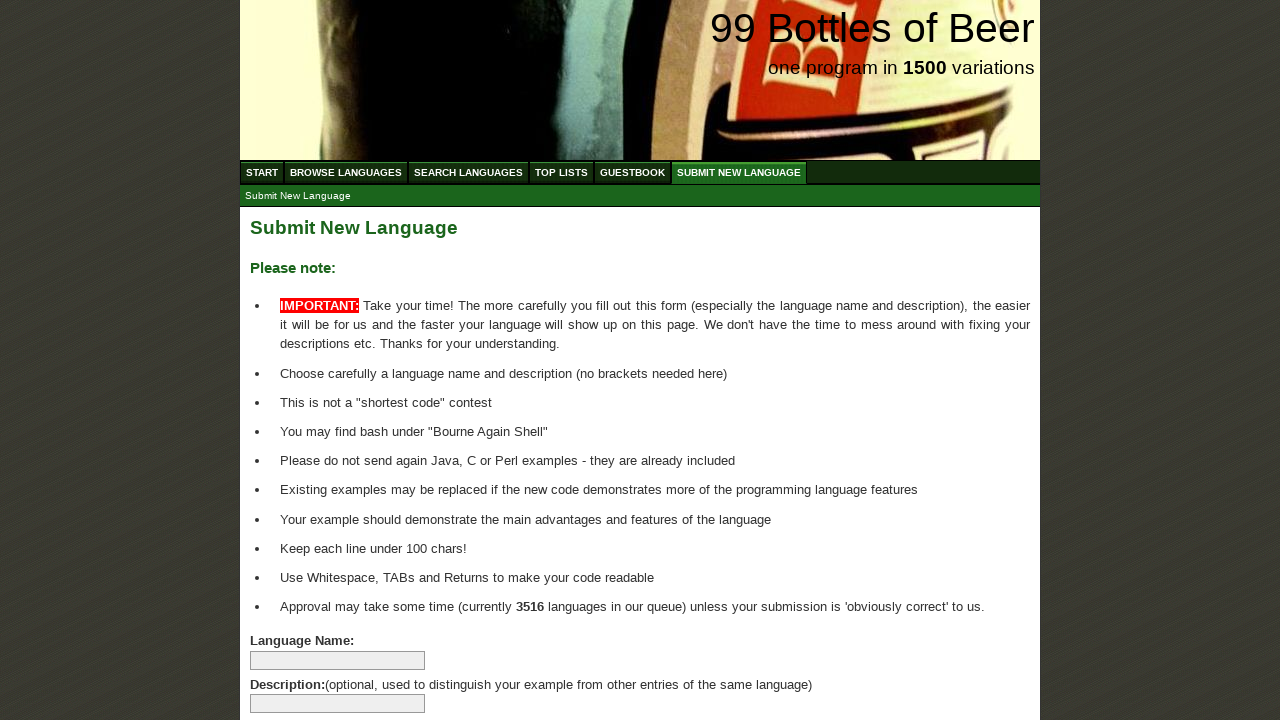

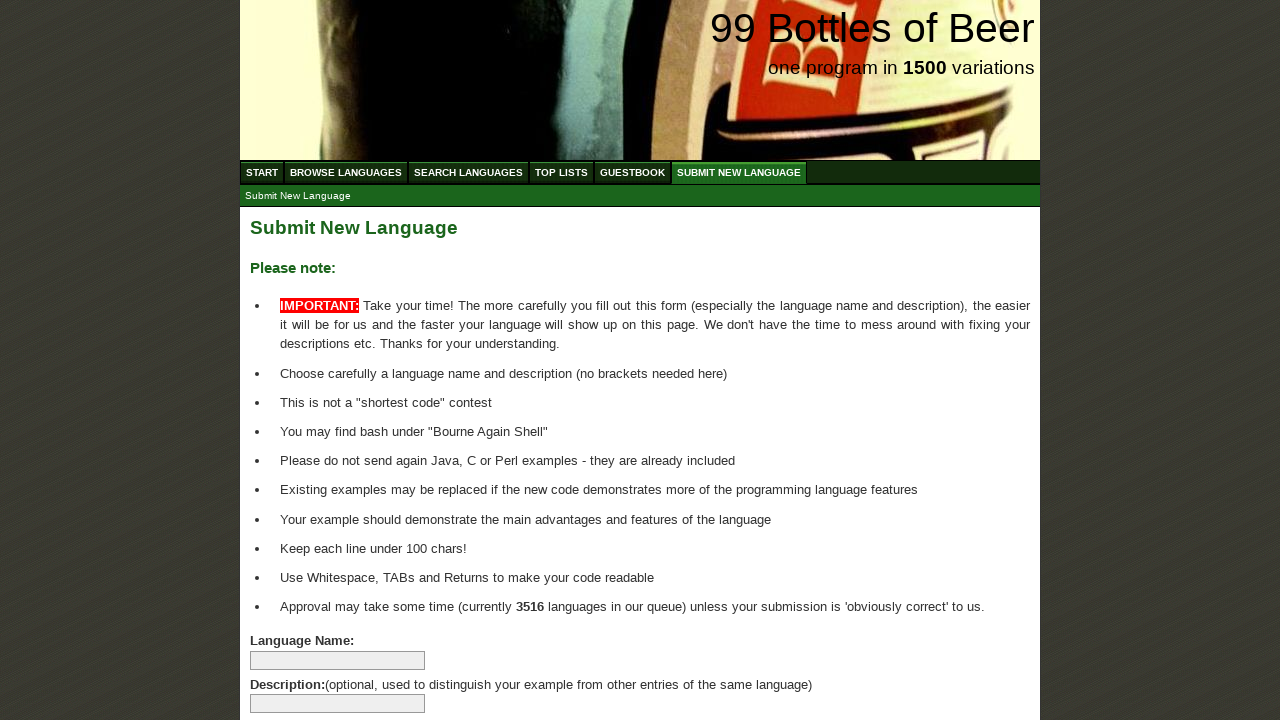